Tests the search functionality on FirstCry website by searching for toys and verifying the URL contains the expected category

Starting URL: https://www.firstcry.com

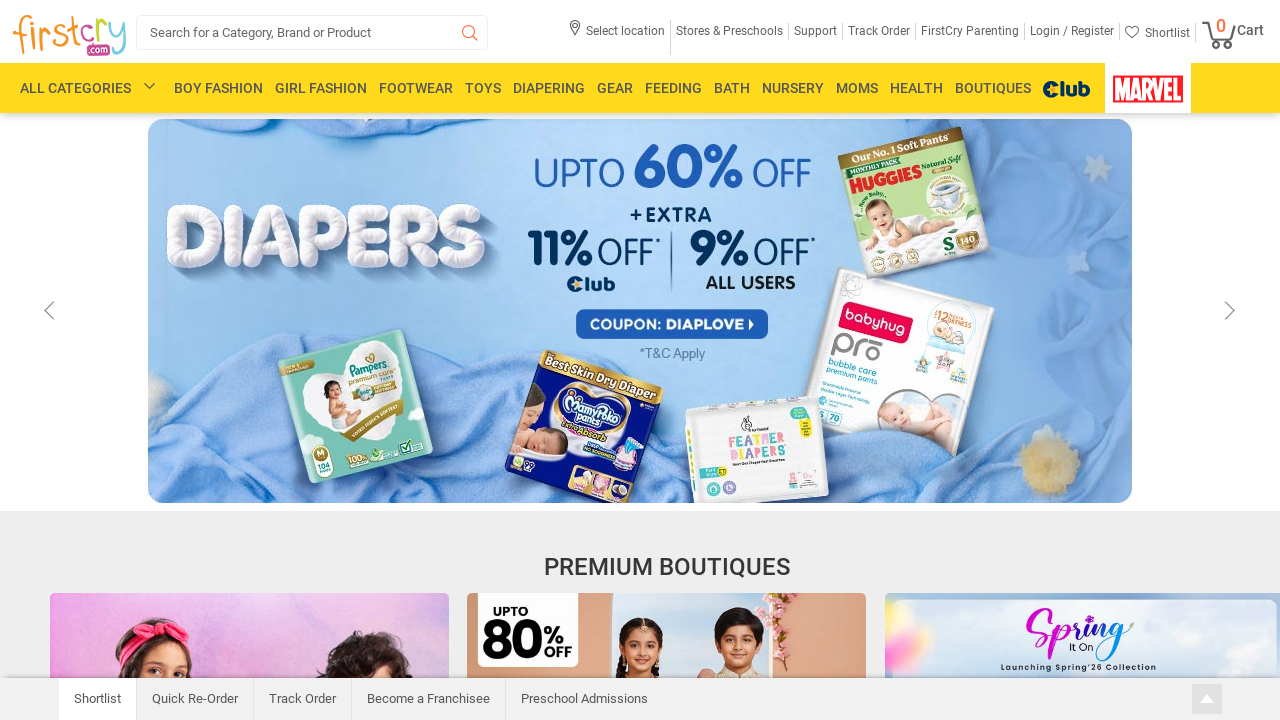

Clicked on search box at (312, 32) on xpath=//*[@id='search_box']
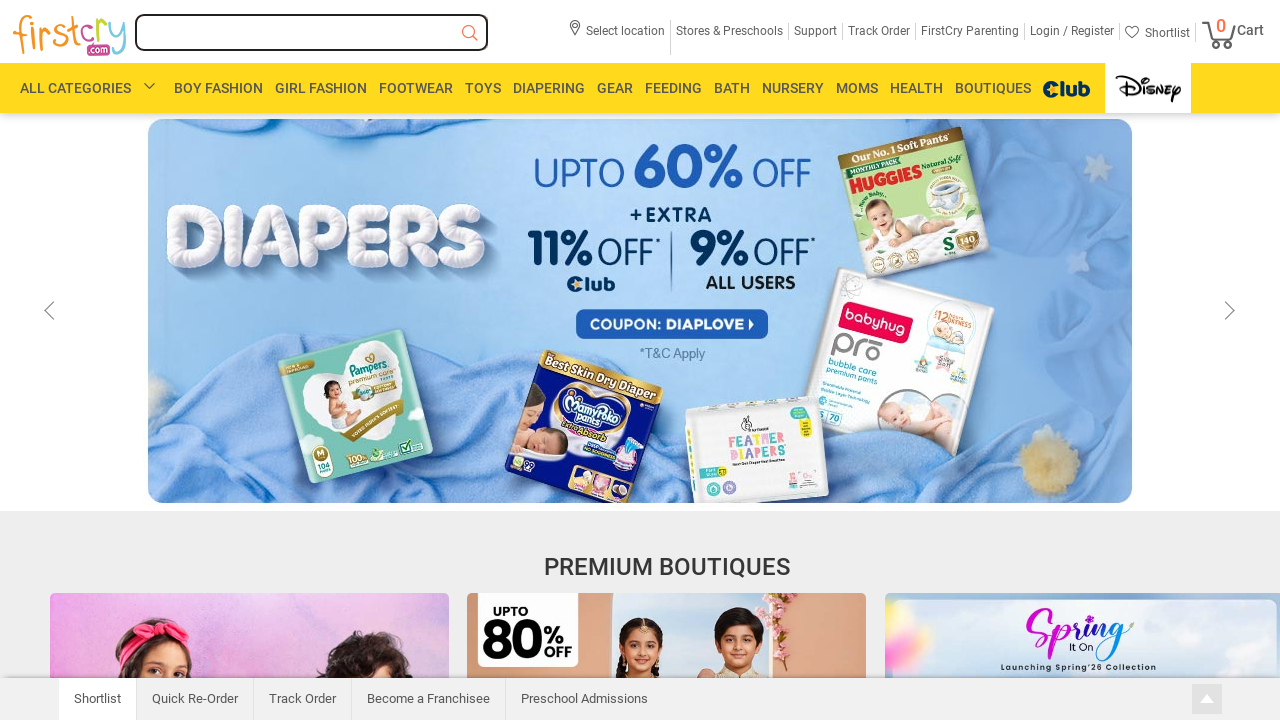

Filled search box with 'kids toys' on //*[@id='search_box']
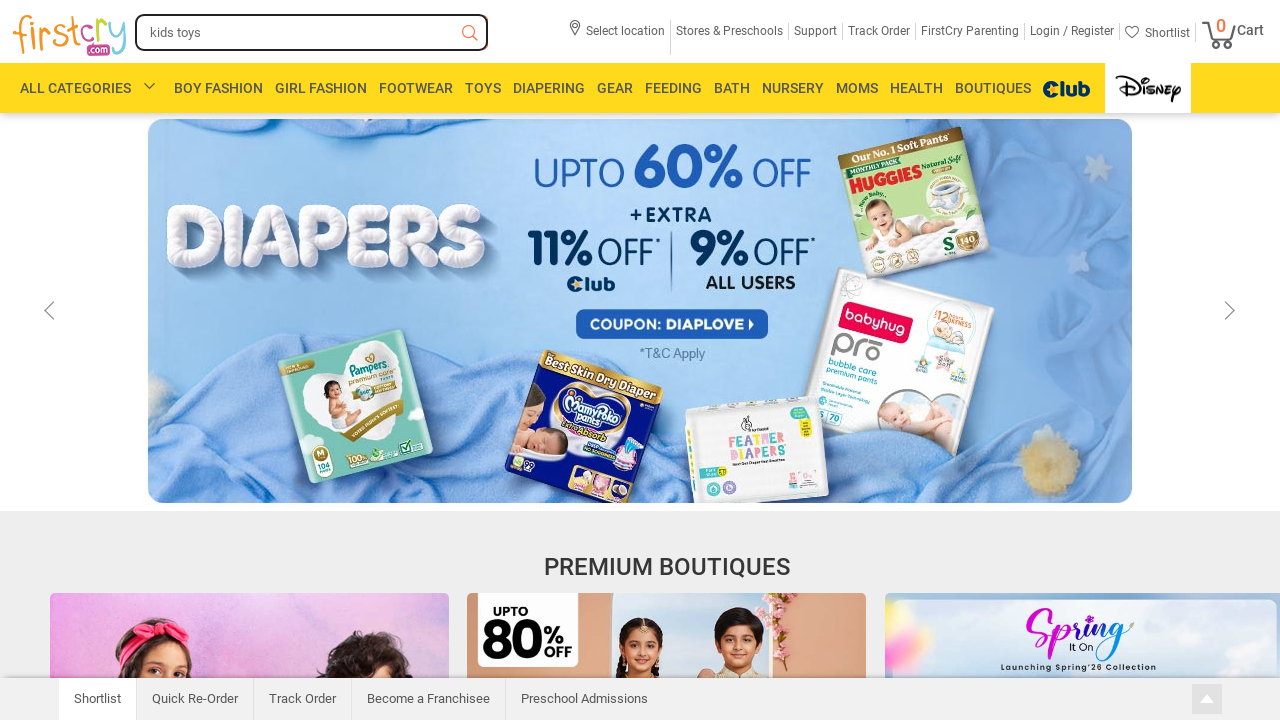

Pressed Enter to search for toys on //*[@id='search_box']
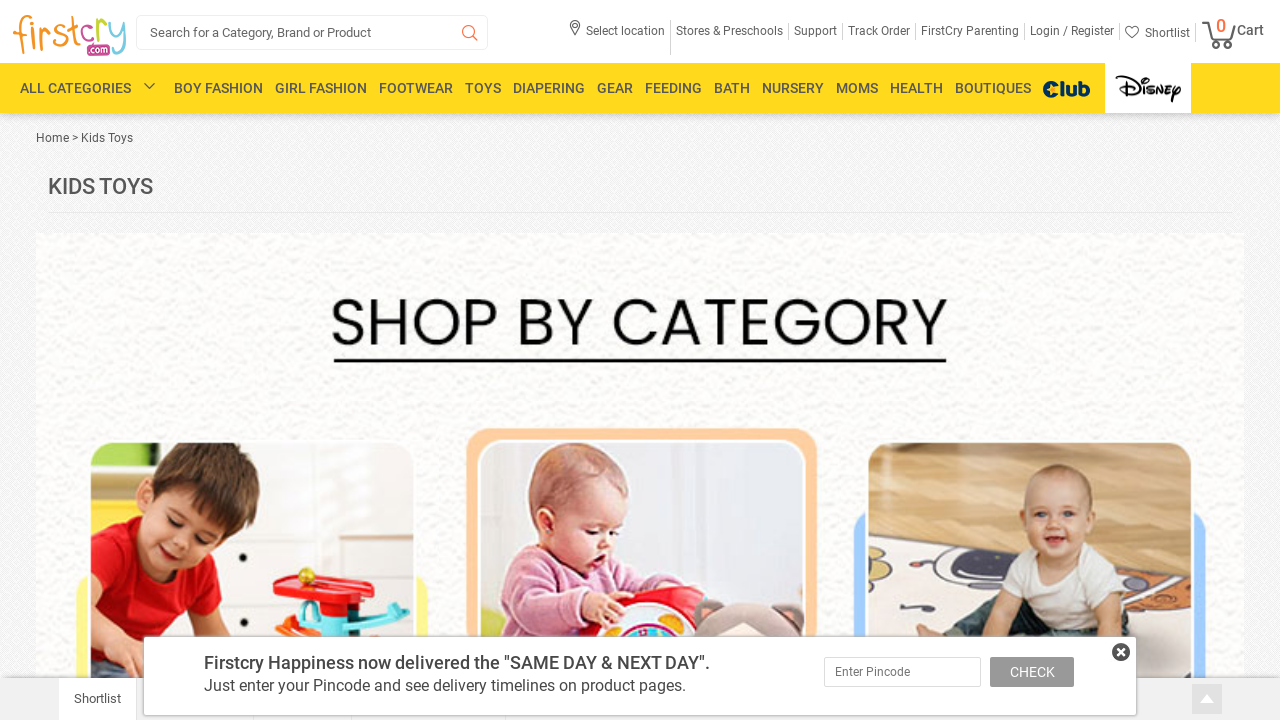

Search results page loaded (networkidle state reached)
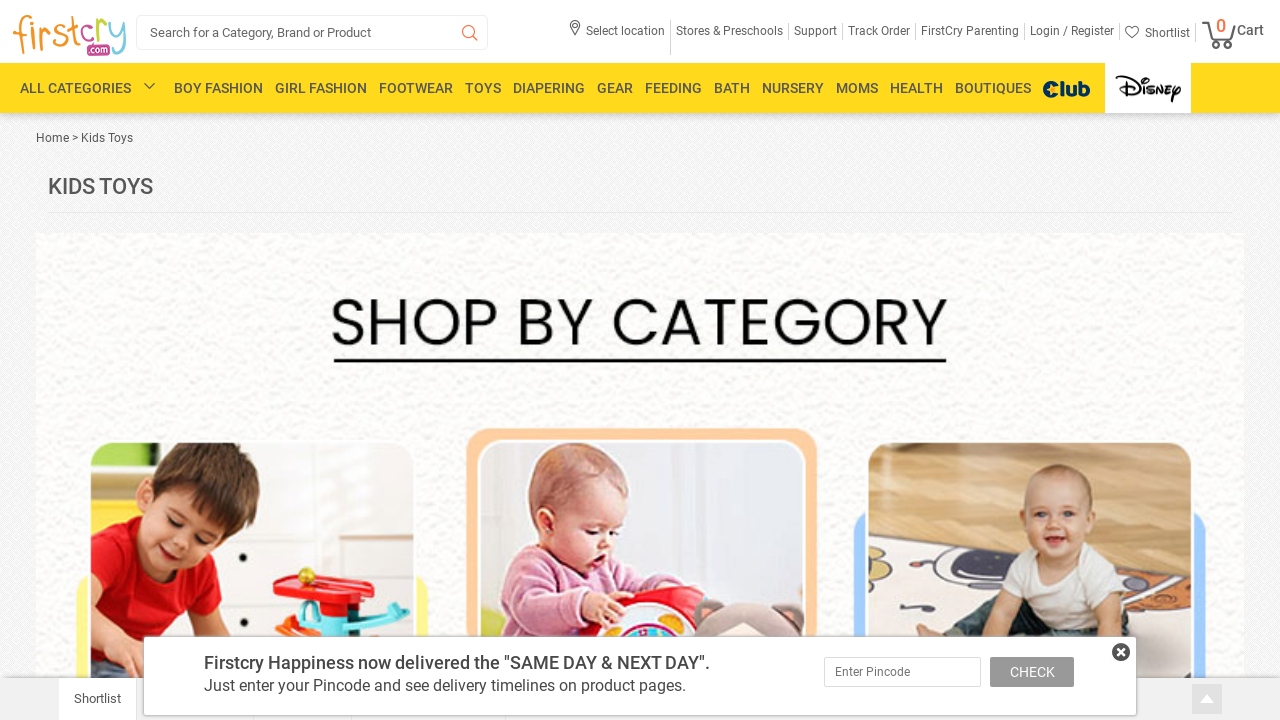

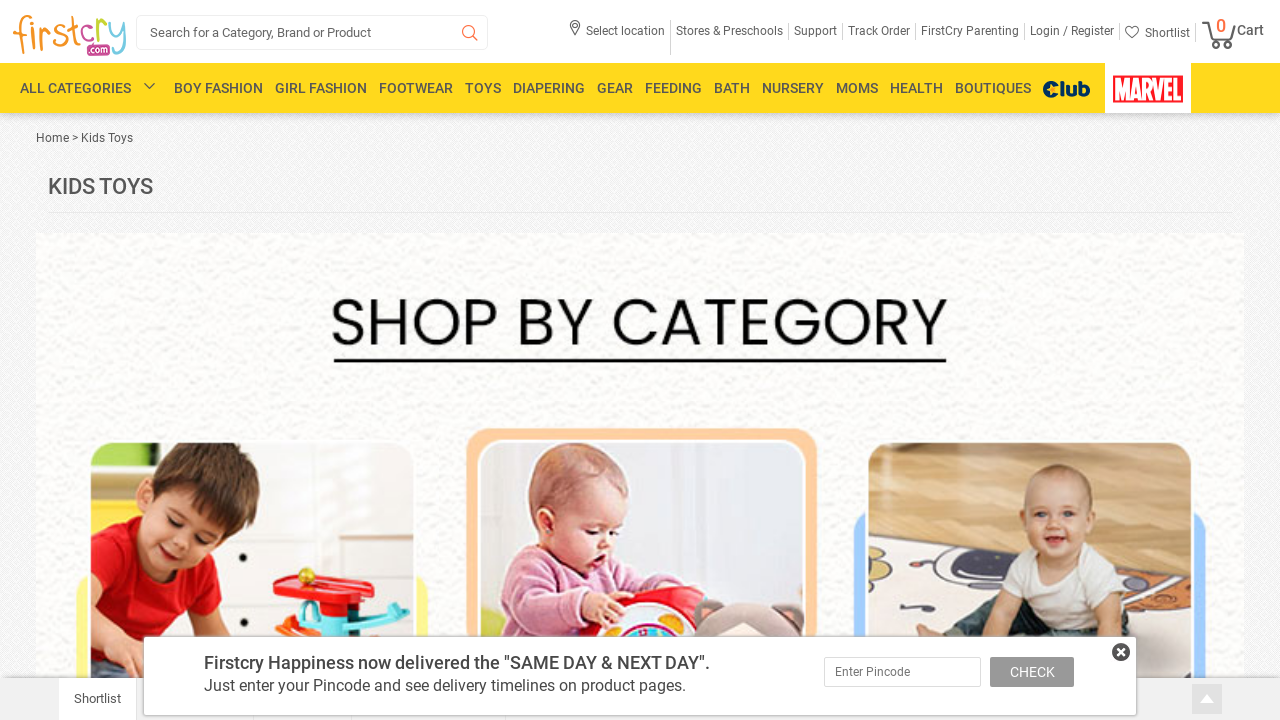